Tests radio button selection functionality by clicking through different car brand options (BMW, Benz, Honda) on a practice form

Starting URL: https://www.letskodeit.com/practice

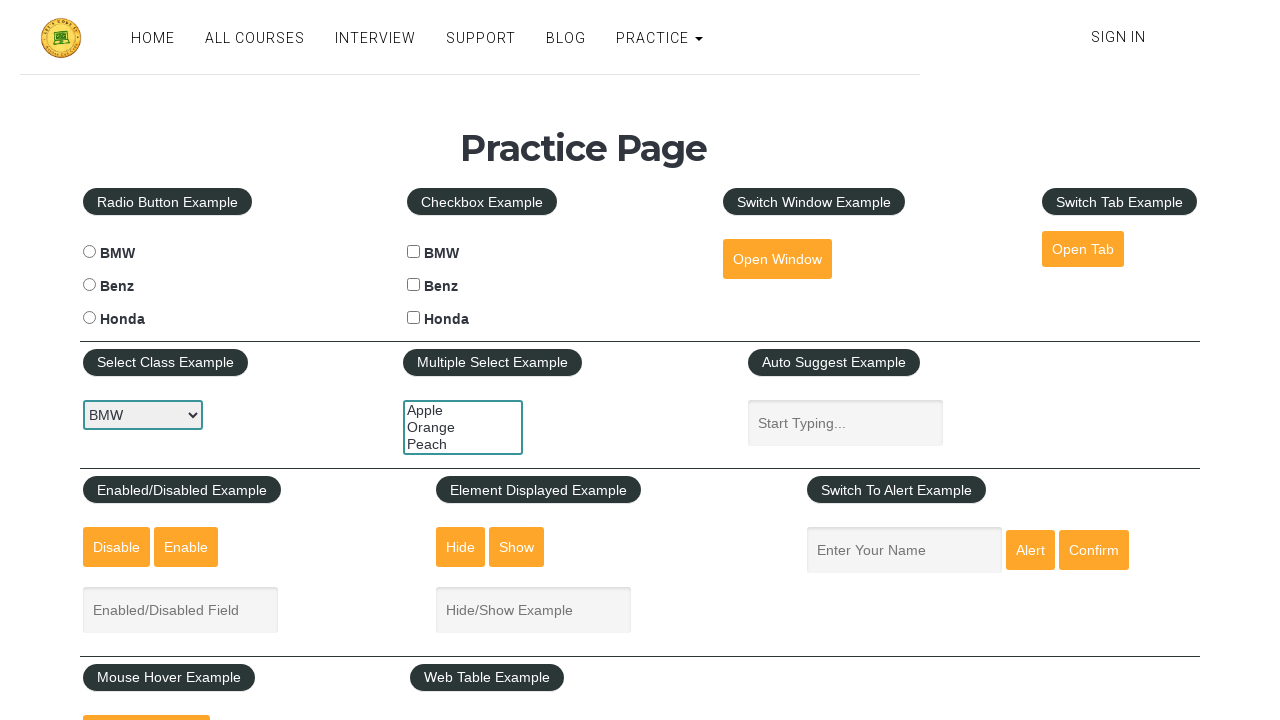

Clicked BMW radio button at (89, 252) on input#bmwradio
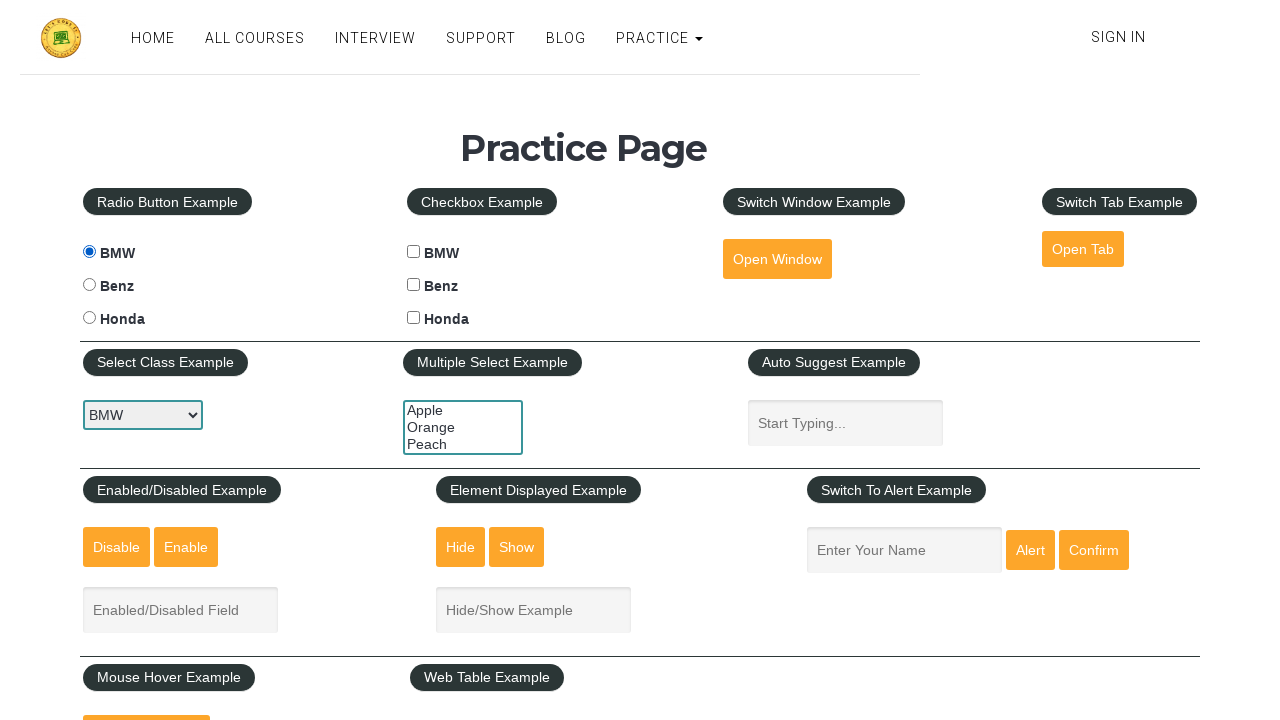

Clicked Benz radio button at (89, 285) on input#benzradio
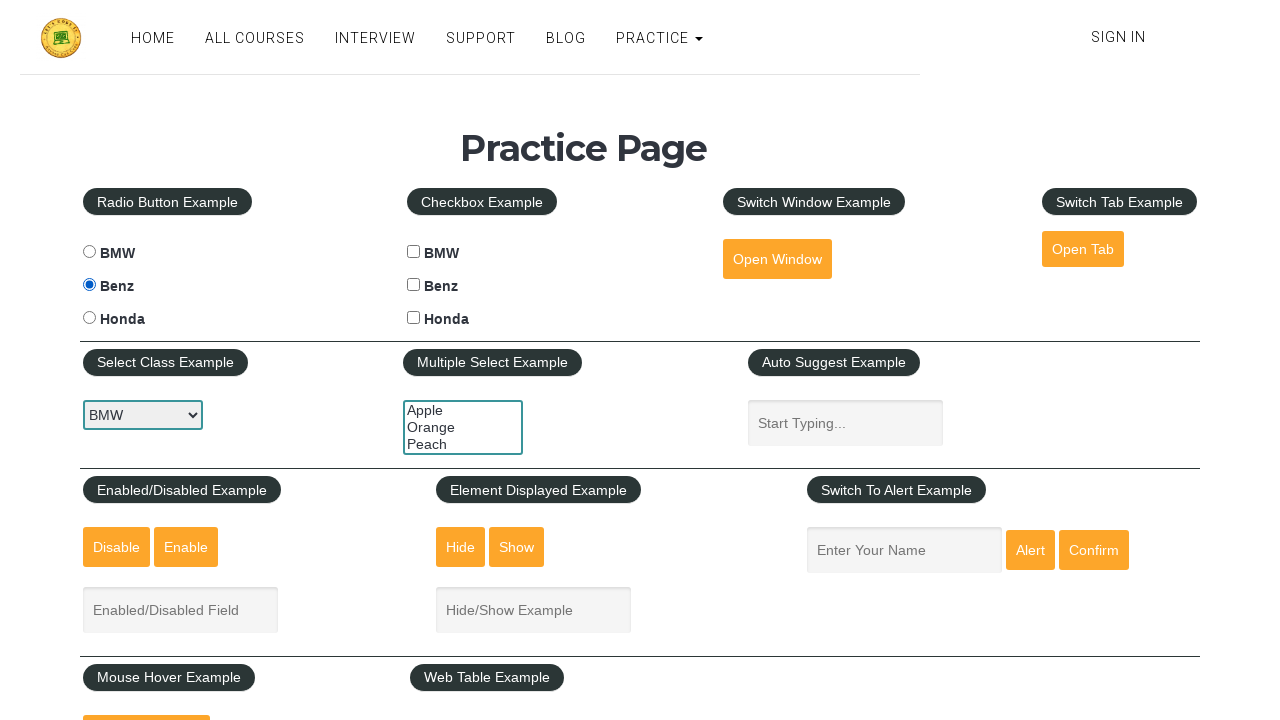

Clicked Honda radio button at (89, 318) on input#hondaradio
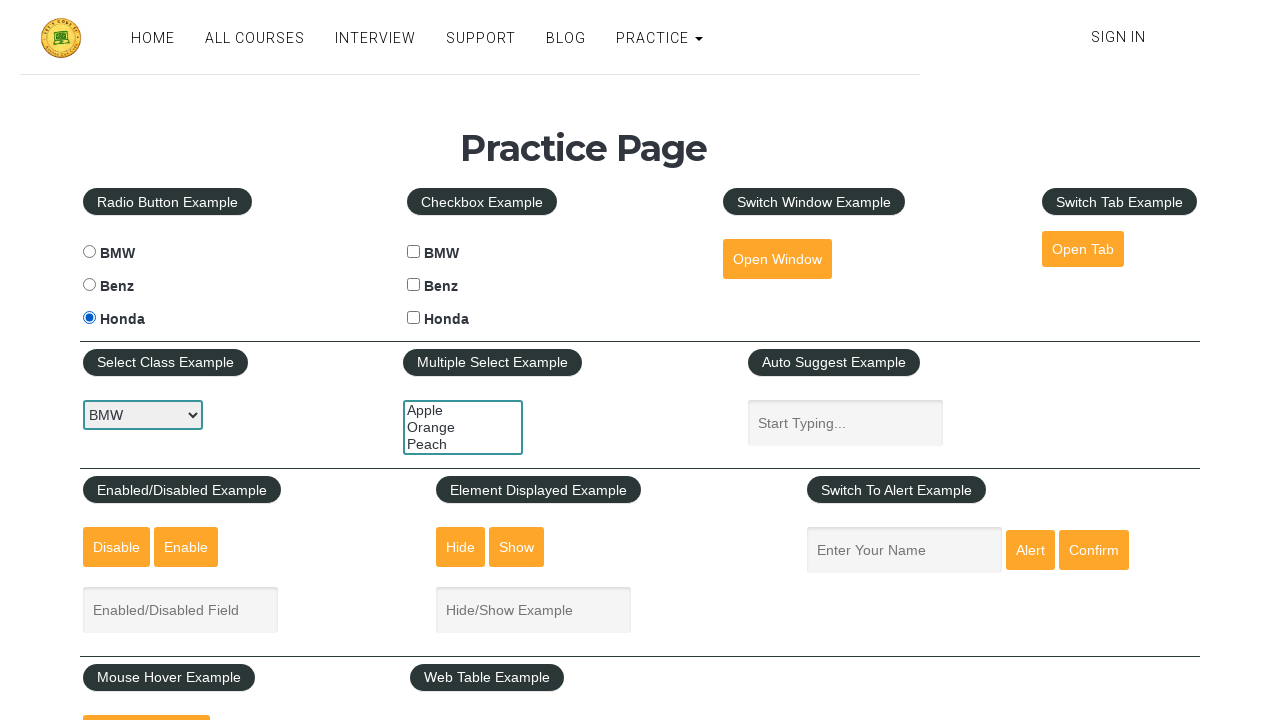

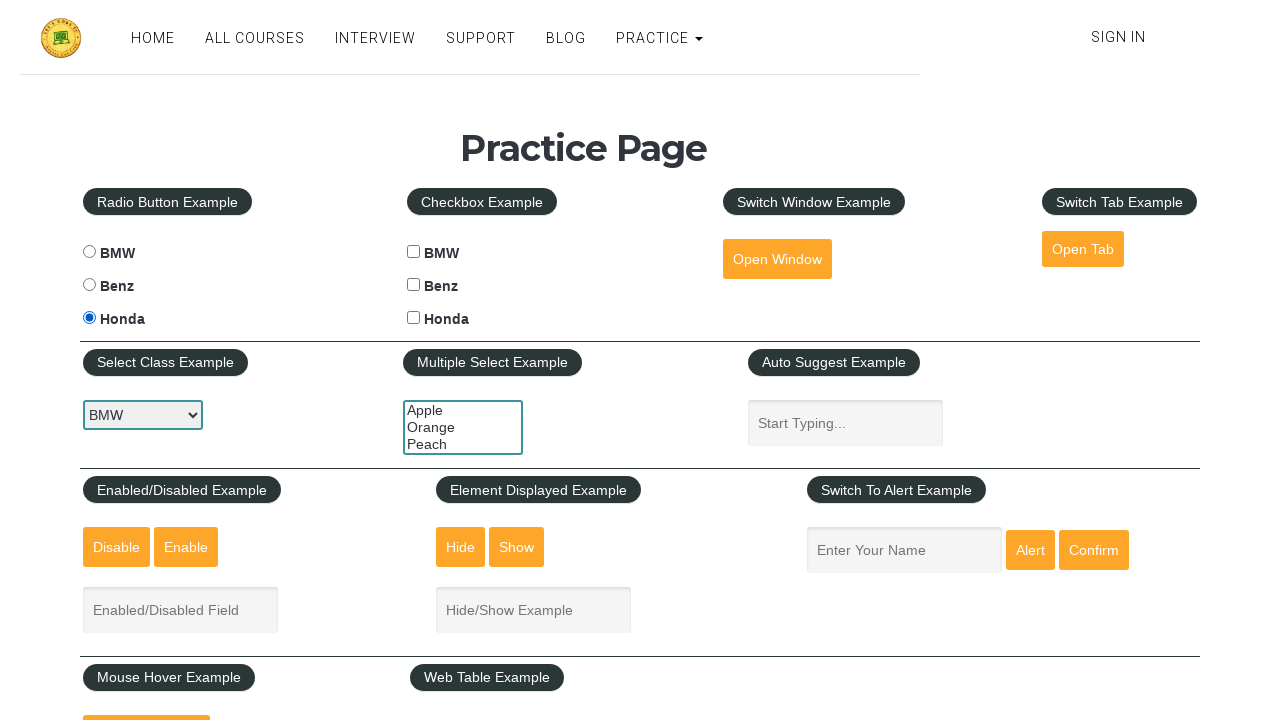